Solves a math challenge by extracting a value from an element attribute, calculating the result, and submitting a form with checkbox and radio button selections

Starting URL: http://suninjuly.github.io/get_attribute.html

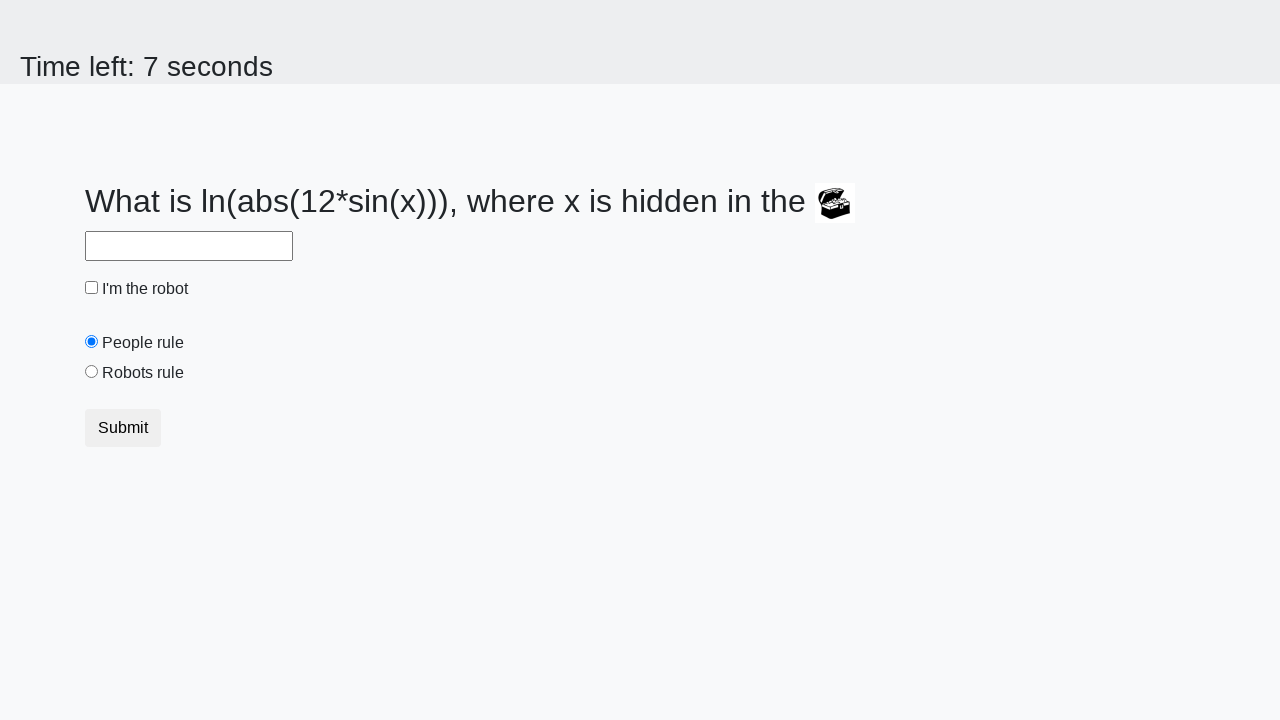

Located treasure element
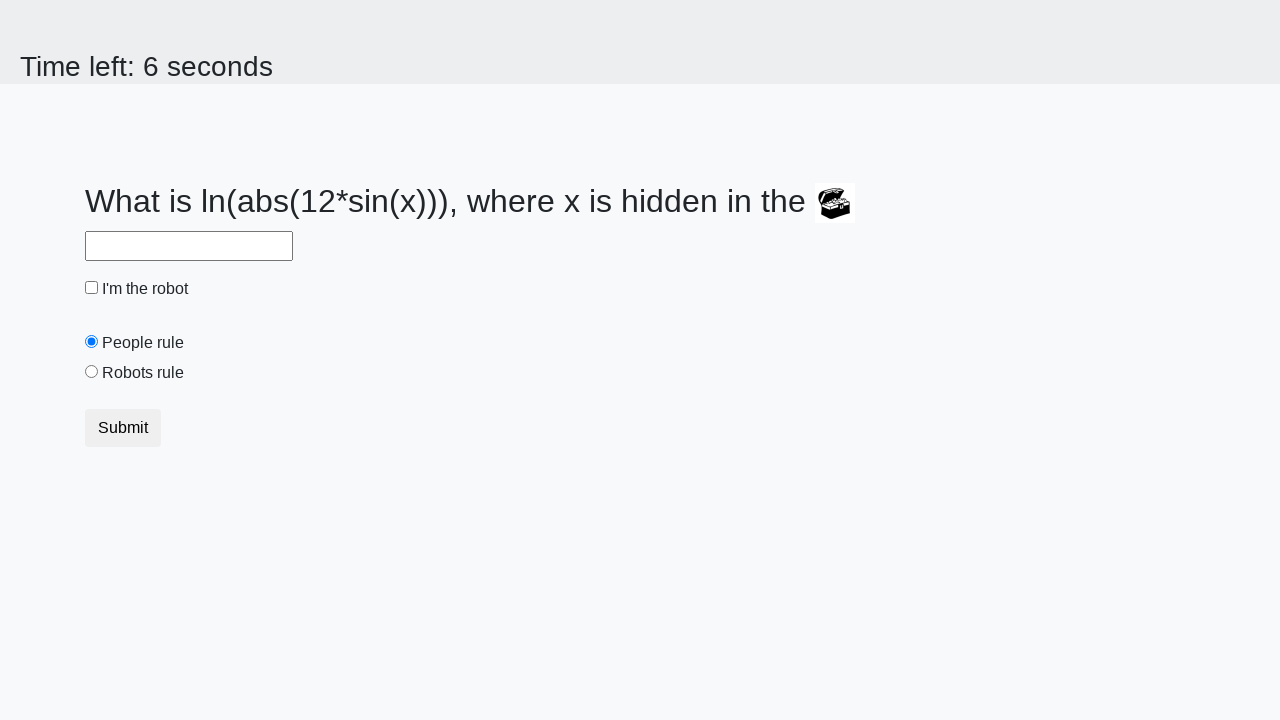

Extracted valuex attribute from treasure element
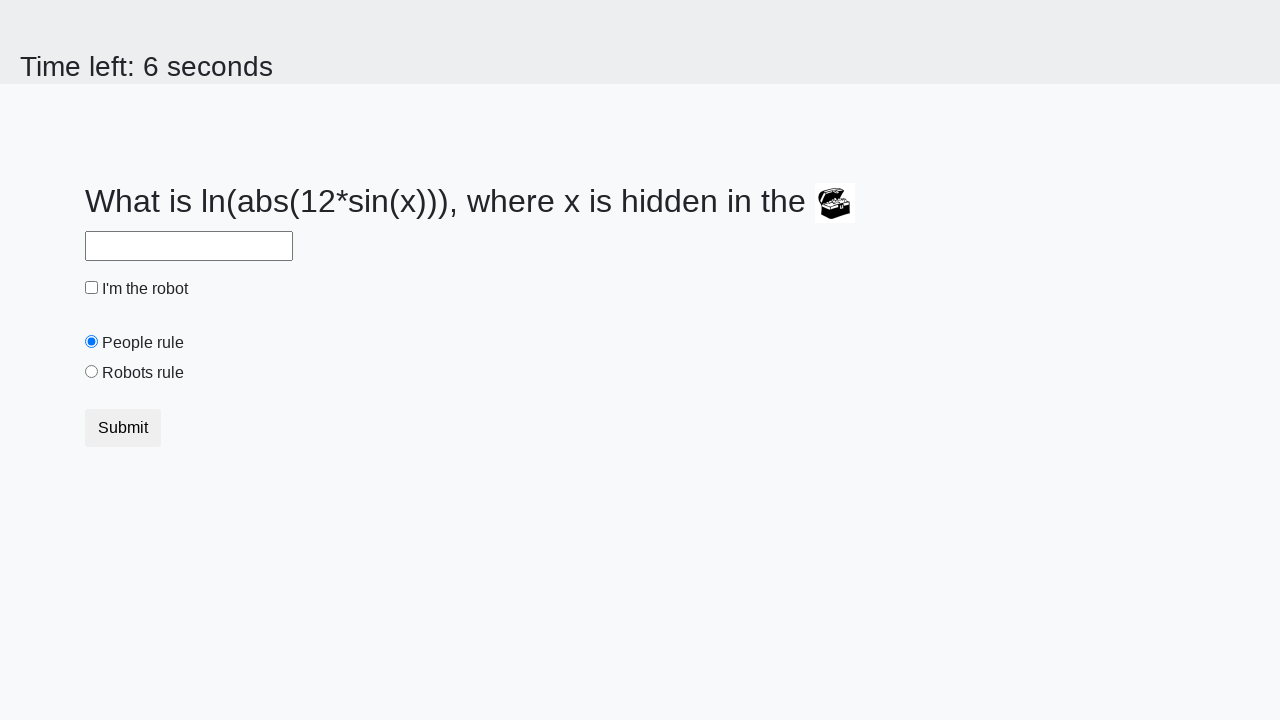

Calculated math challenge result: -0.634521015538158
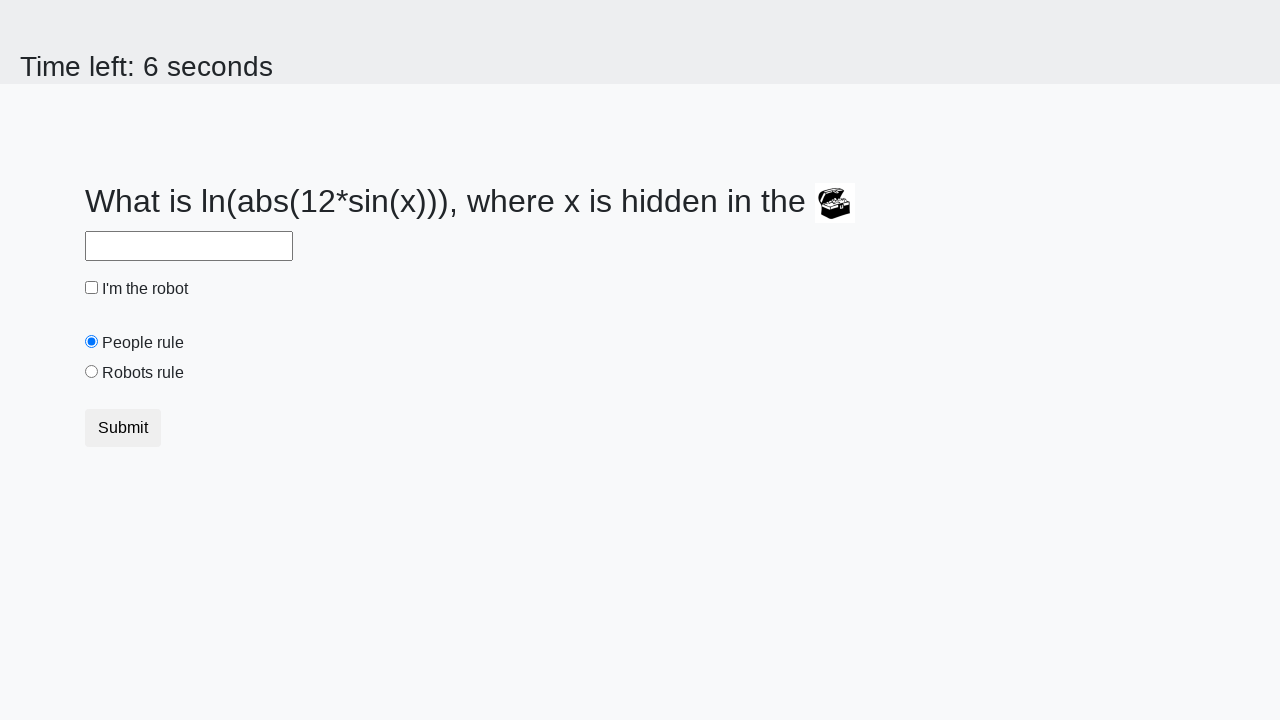

Filled answer field with calculated result on #answer
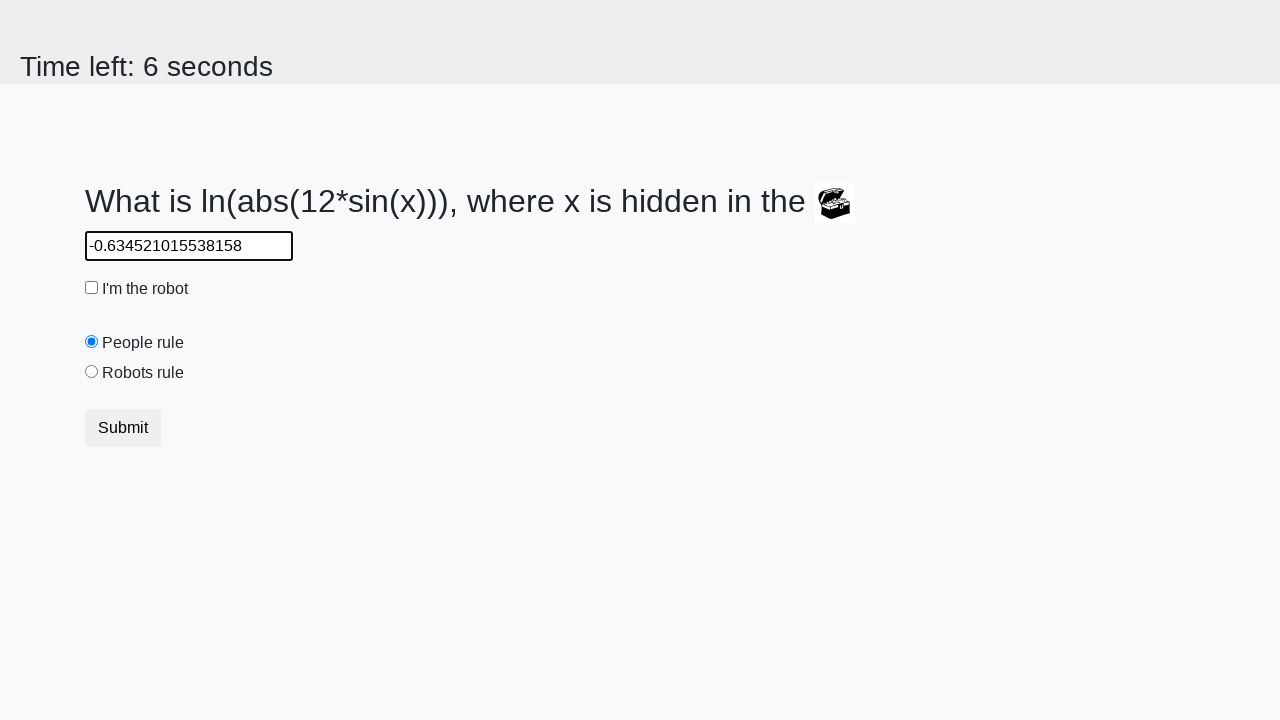

Clicked robot checkbox at (92, 288) on #robotCheckbox
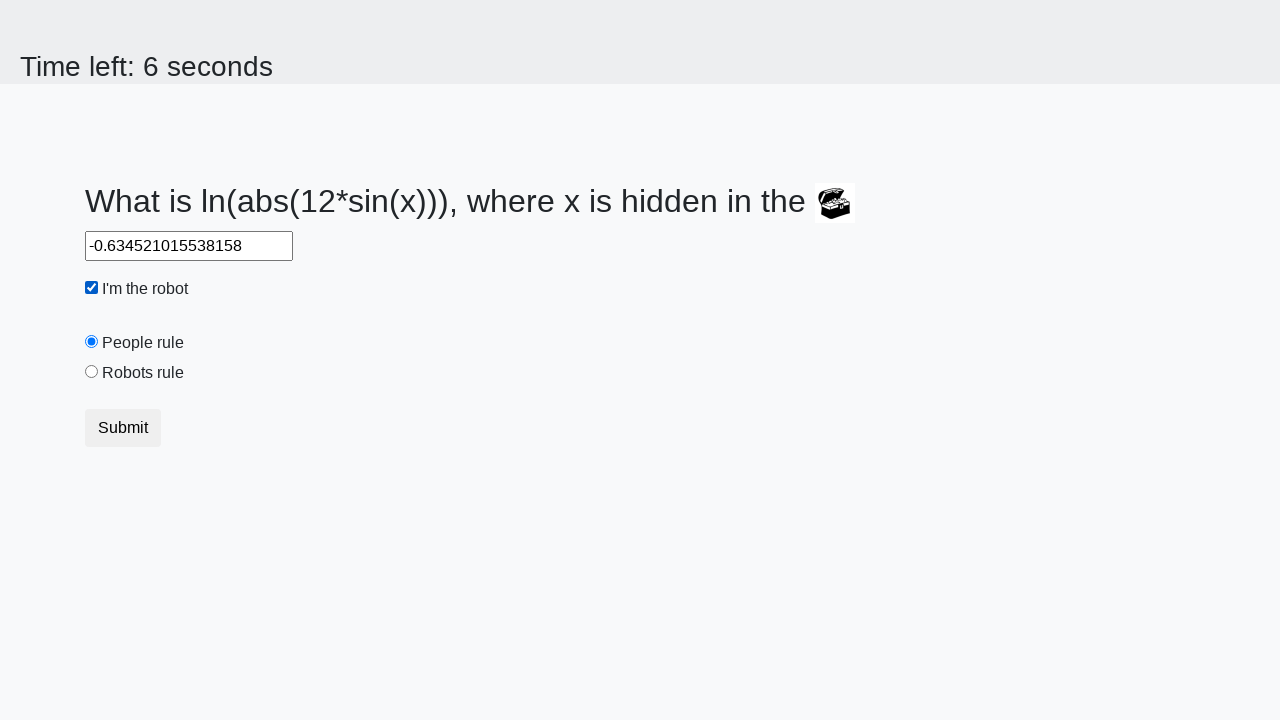

Selected robots rule radio button at (92, 372) on #robotsRule
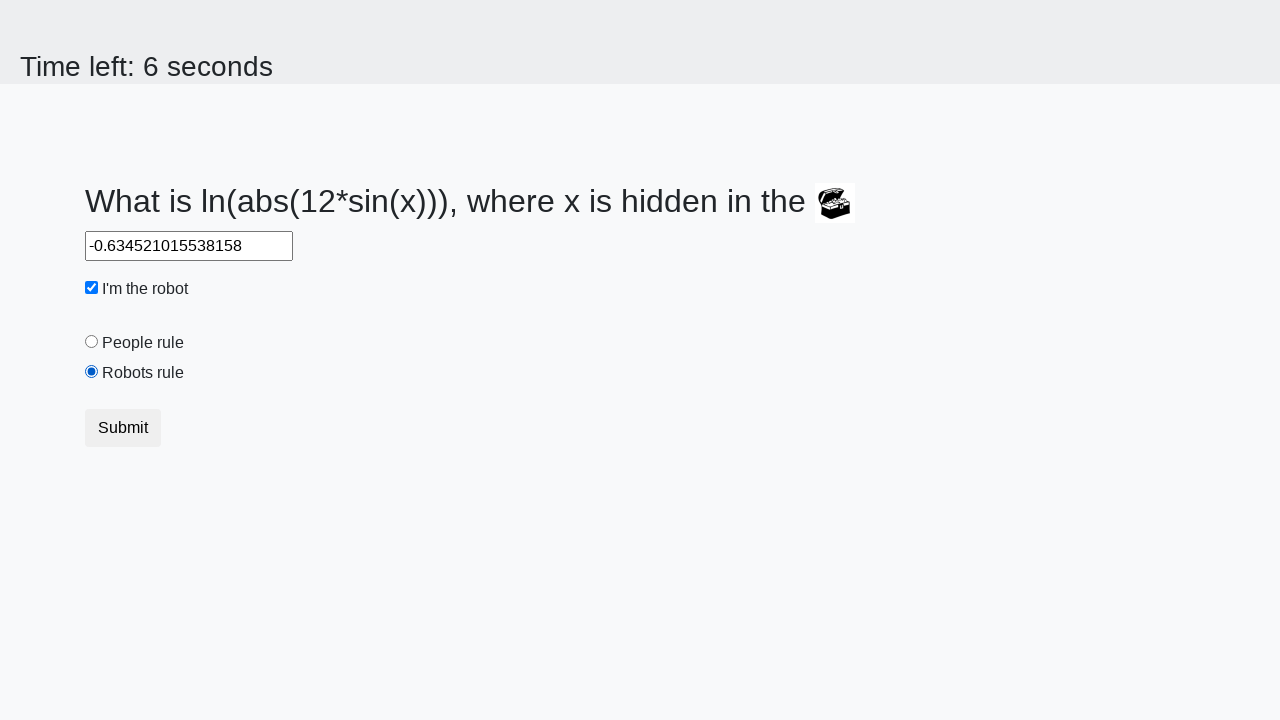

Submitted form at (123, 428) on .btn-default
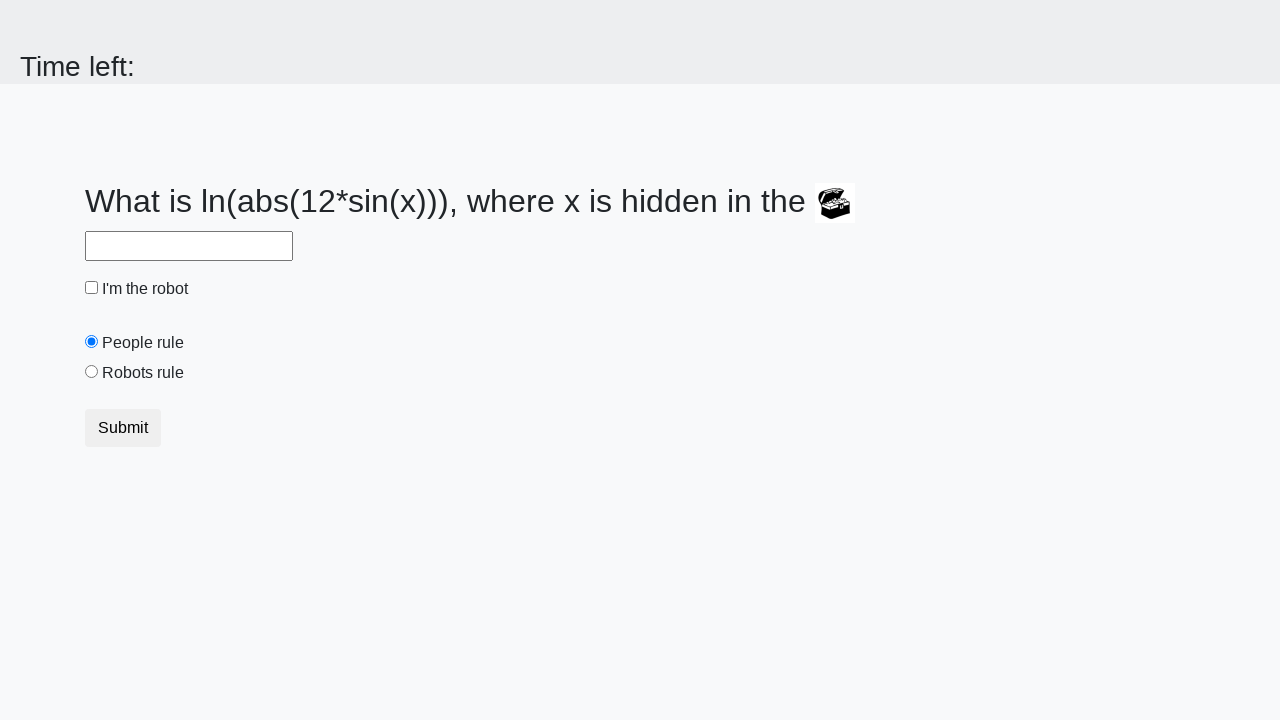

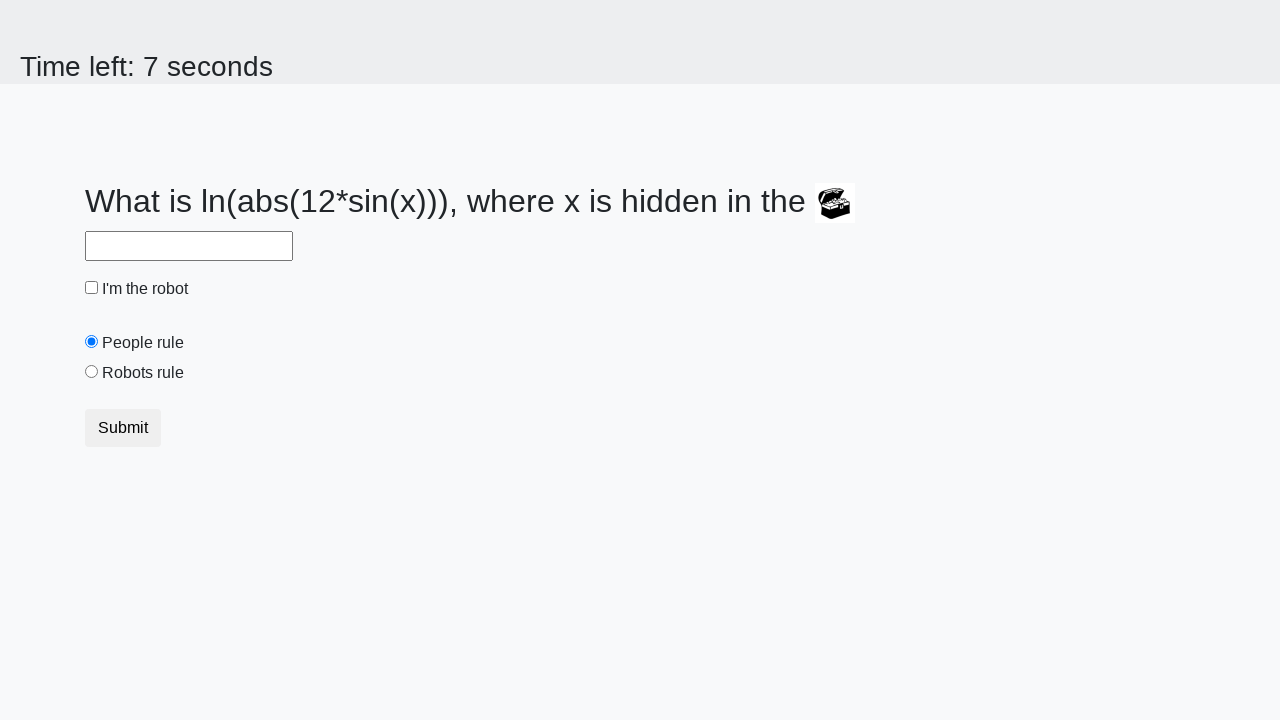